Tests Python.org search functionality by entering "pycon" in the search box and submitting the search

Starting URL: http://www.python.org

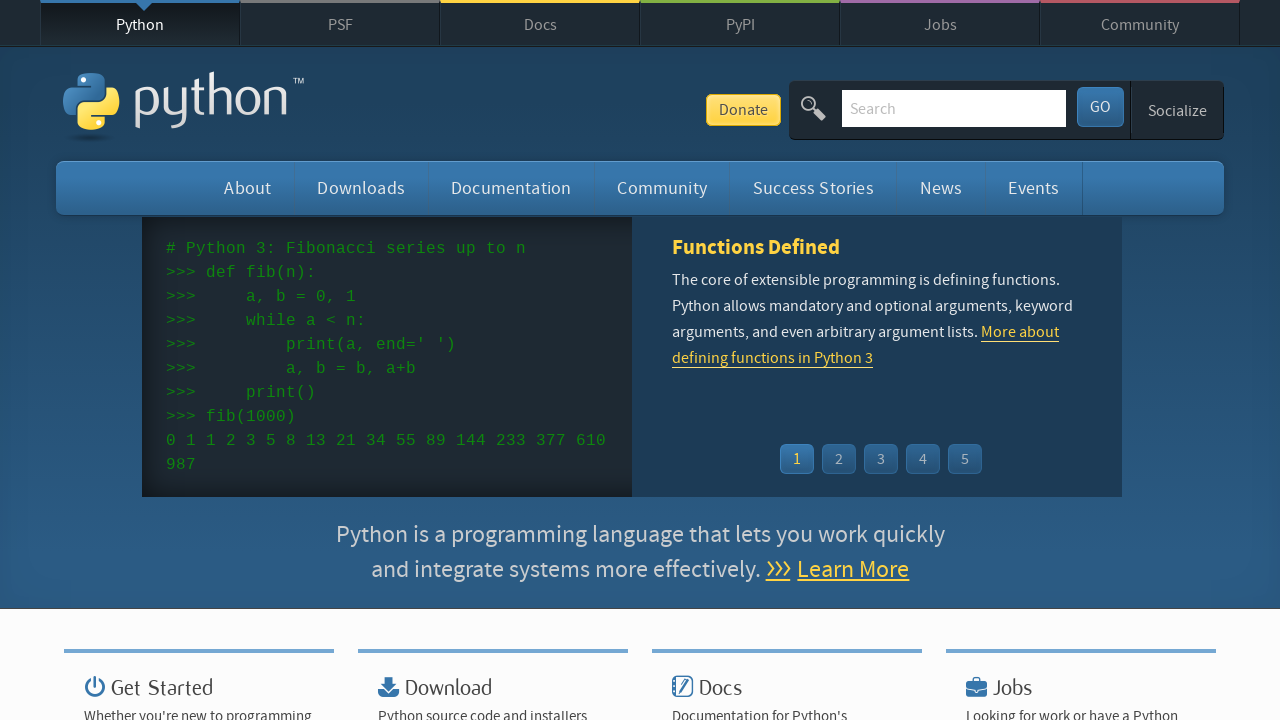

Filled search box with 'pycon' on input[name='q']
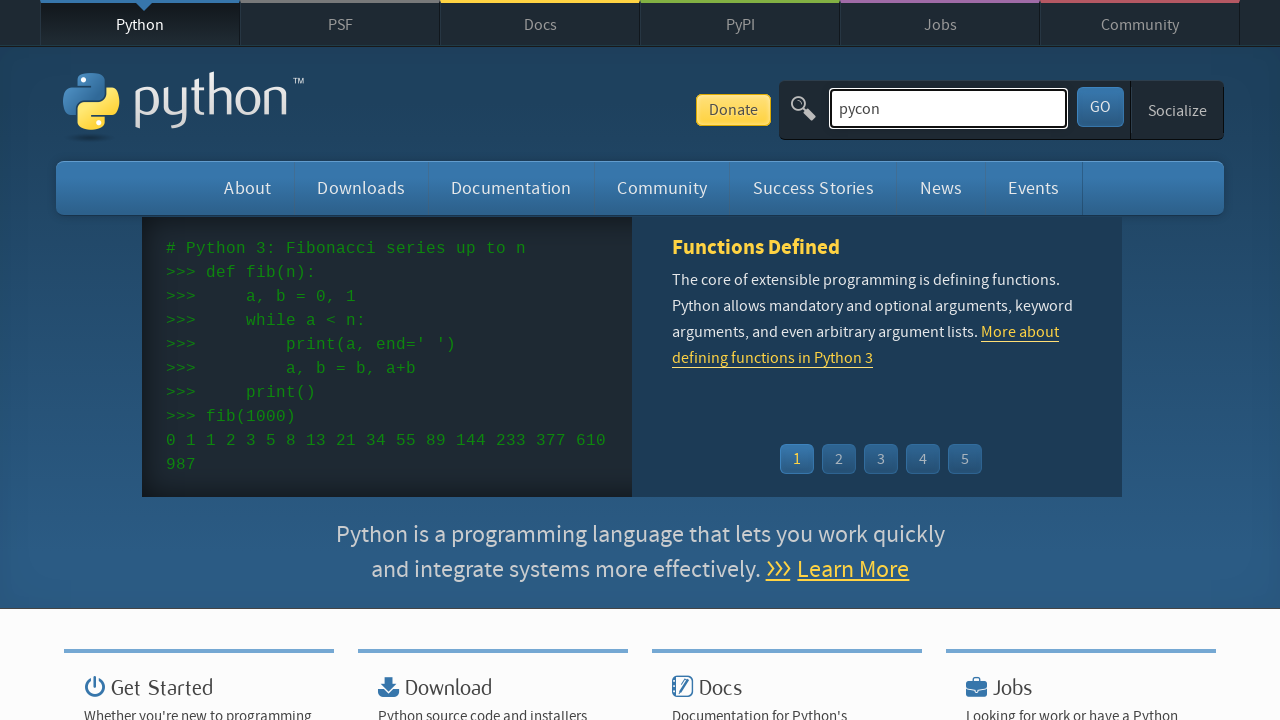

Pressed Enter to submit search on input[name='q']
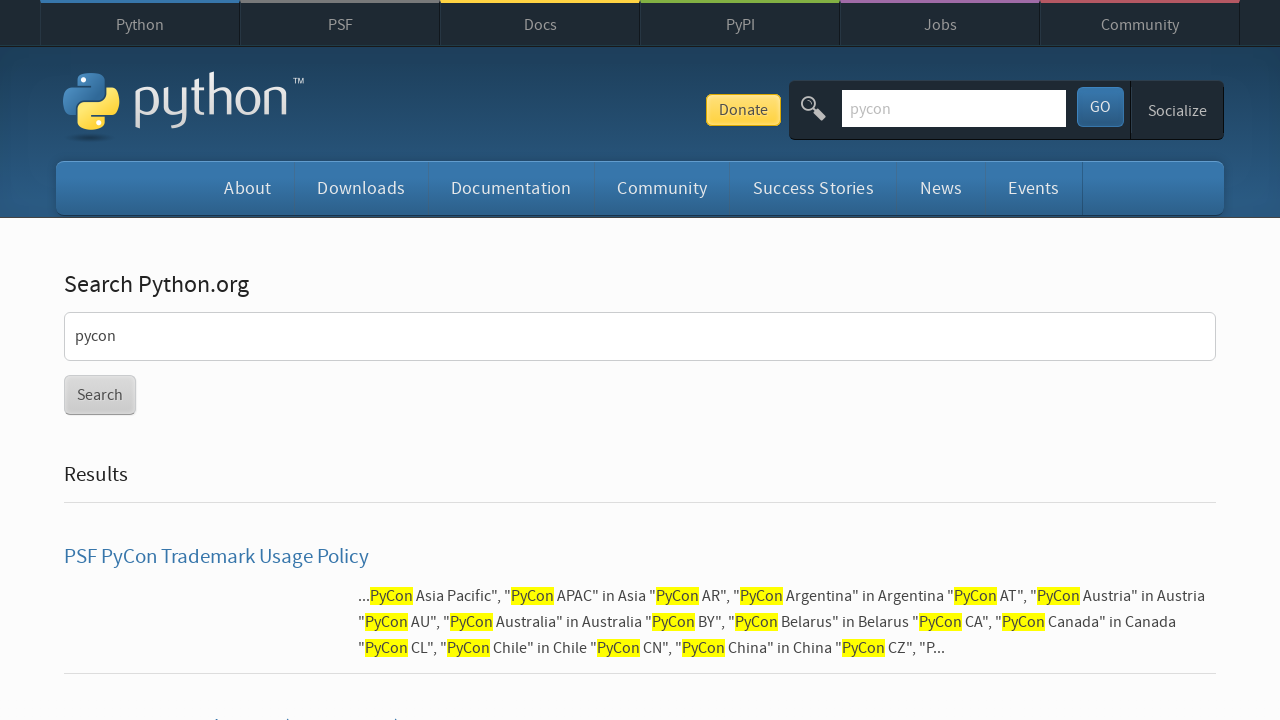

Search results loaded and page became idle
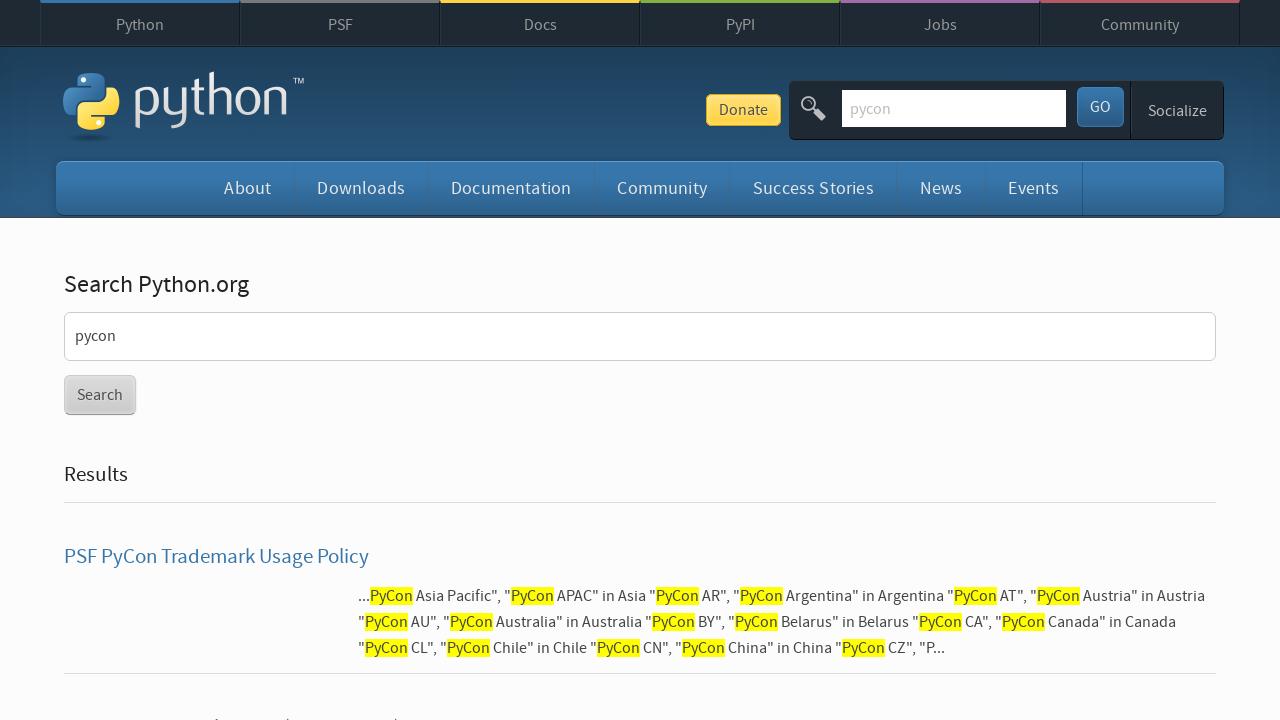

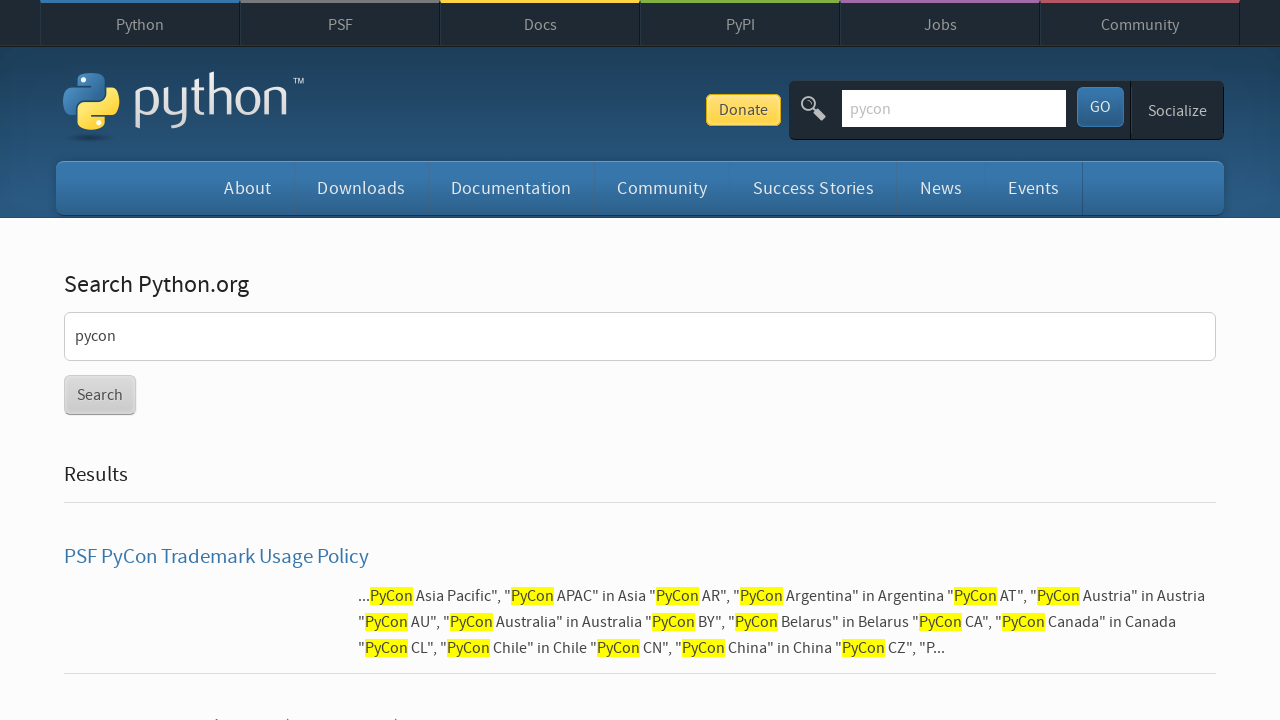